Tests radio button selection functionality by checking the initial selected state of the "Male" radio button, clicking it, and verifying it becomes selected.

Starting URL: http://demo.automationtesting.in/Register.html

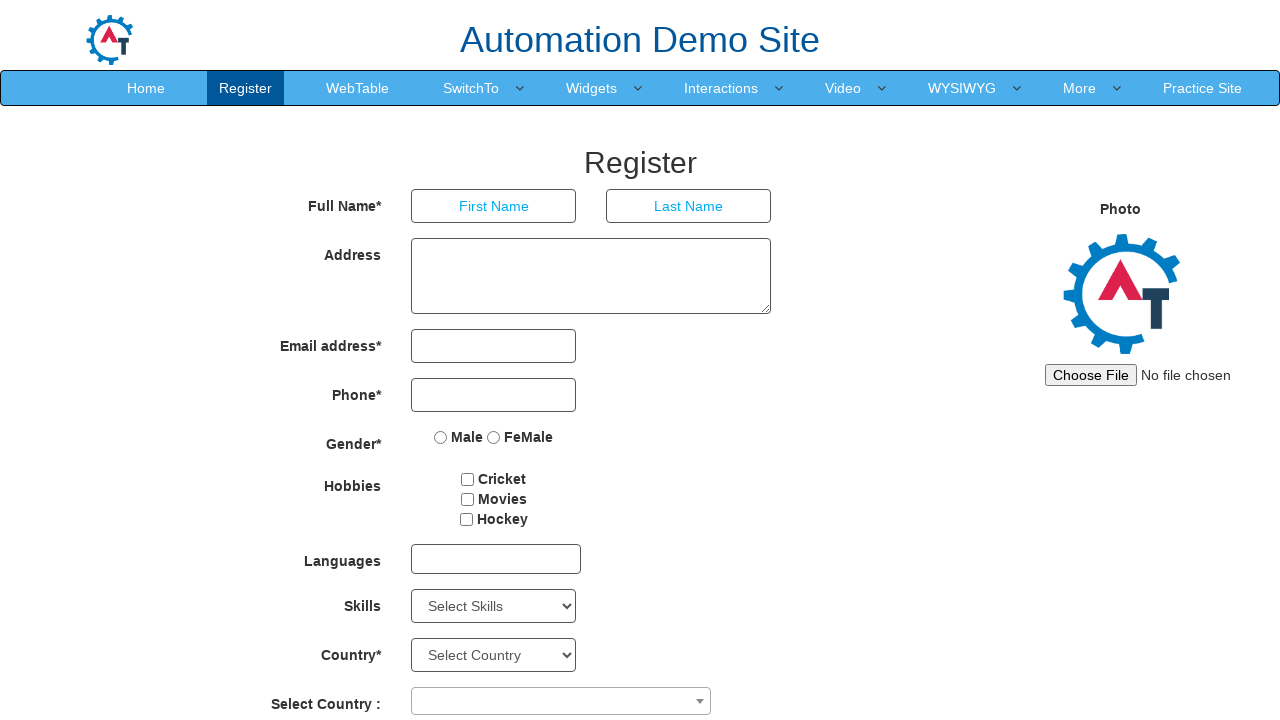

Located Male radio button element
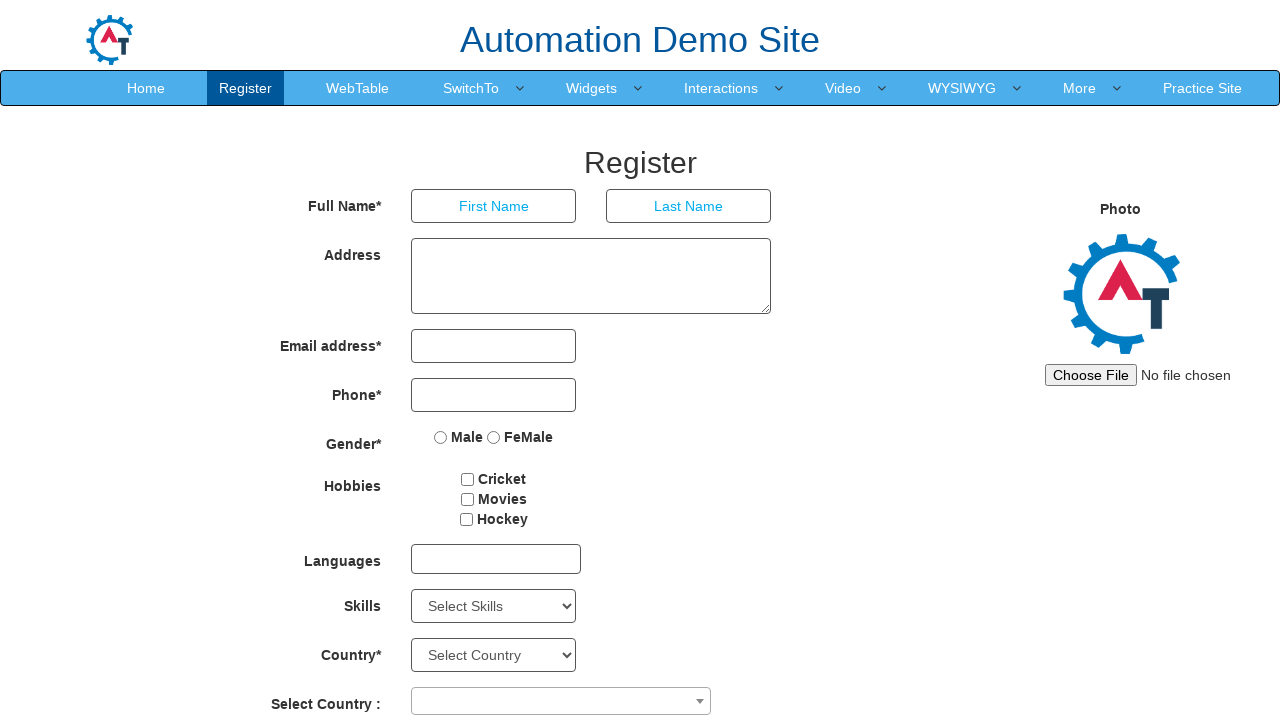

Checked initial selection state of Male radio button: False
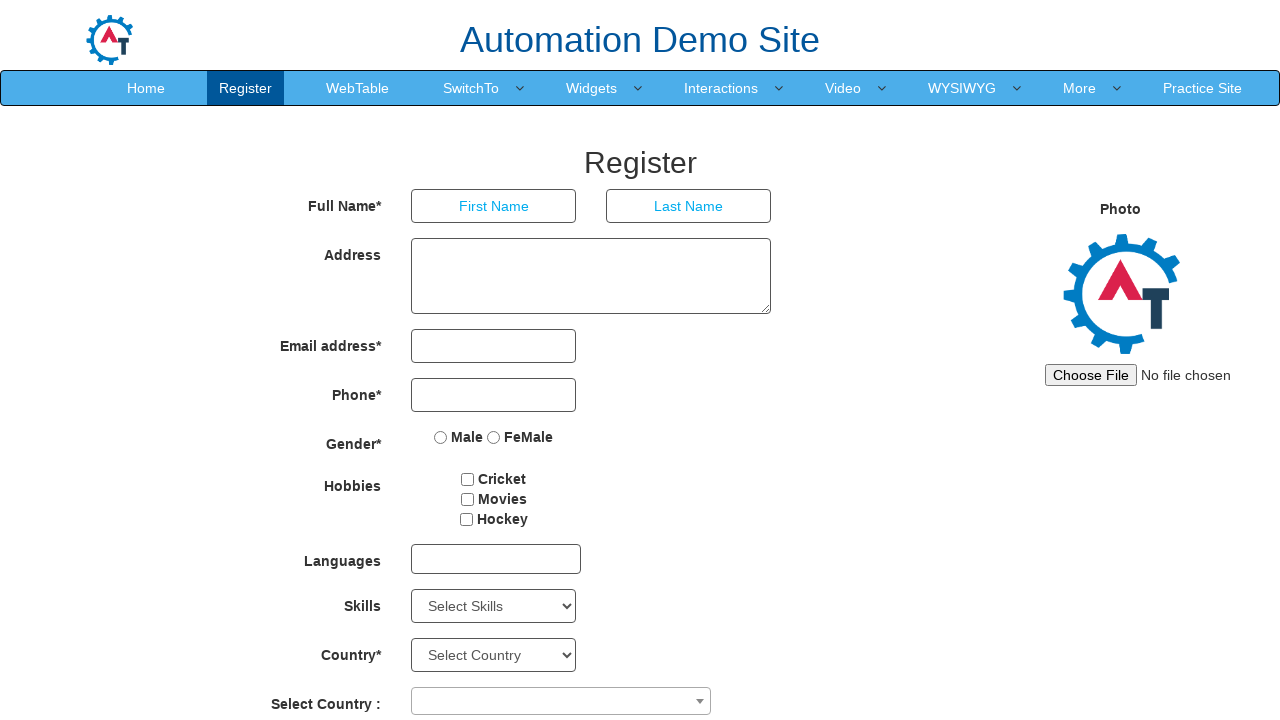

Clicked Male radio button to select it at (441, 437) on input[value='Male']
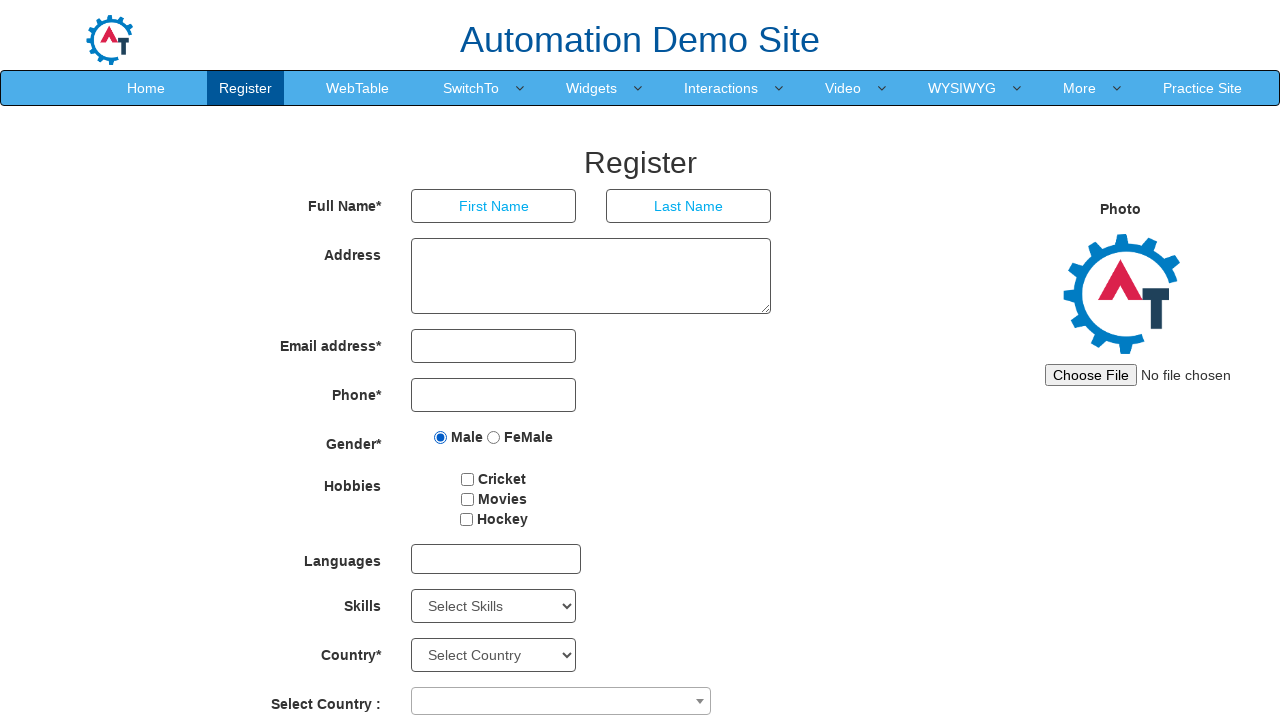

Verified Male radio button is now selected: True
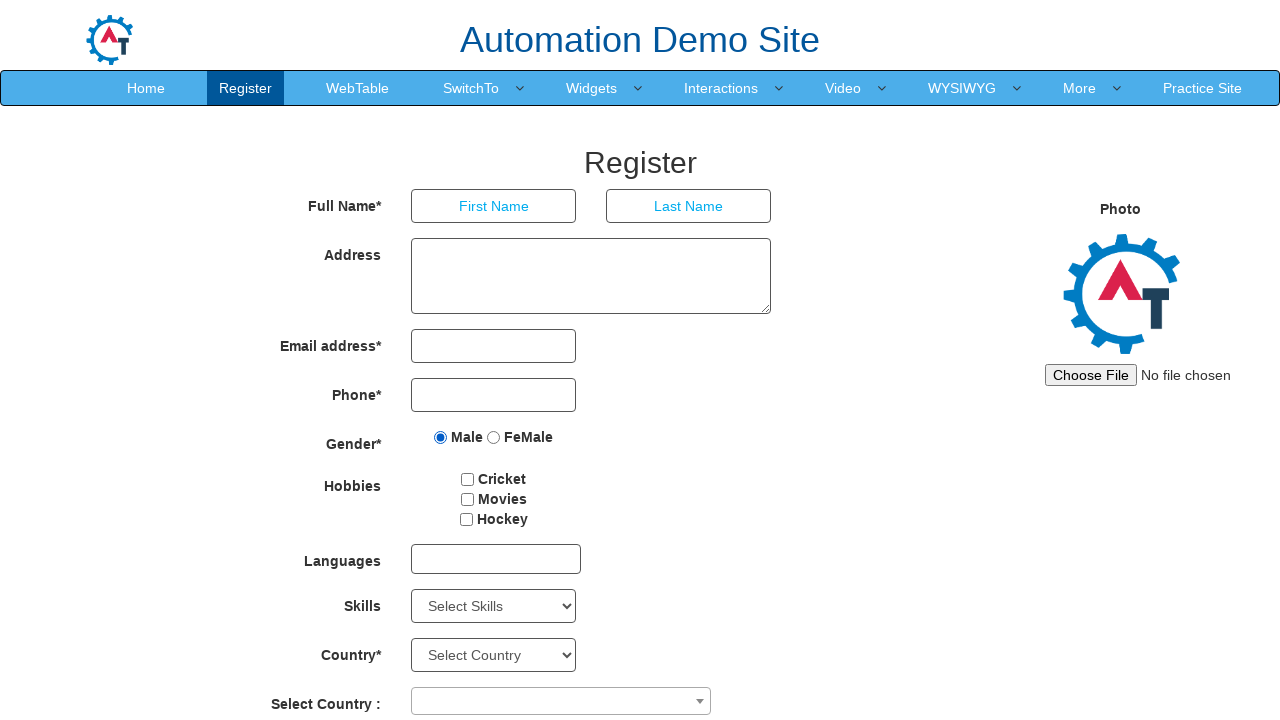

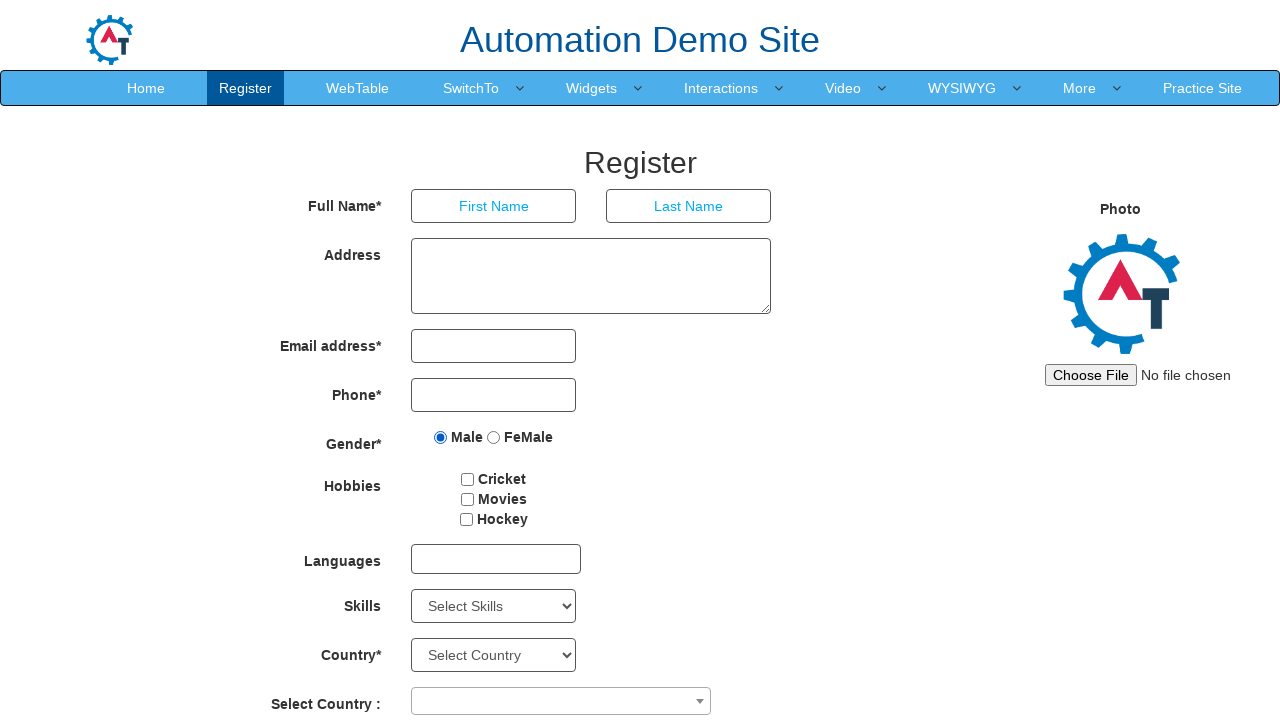